Tests dynamic controls functionality by locating a text input field, checking its initial enabled state, clicking a toggle button to enable/disable it, and verifying the state change.

Starting URL: https://v1.training-support.net/selenium/dynamic-controls

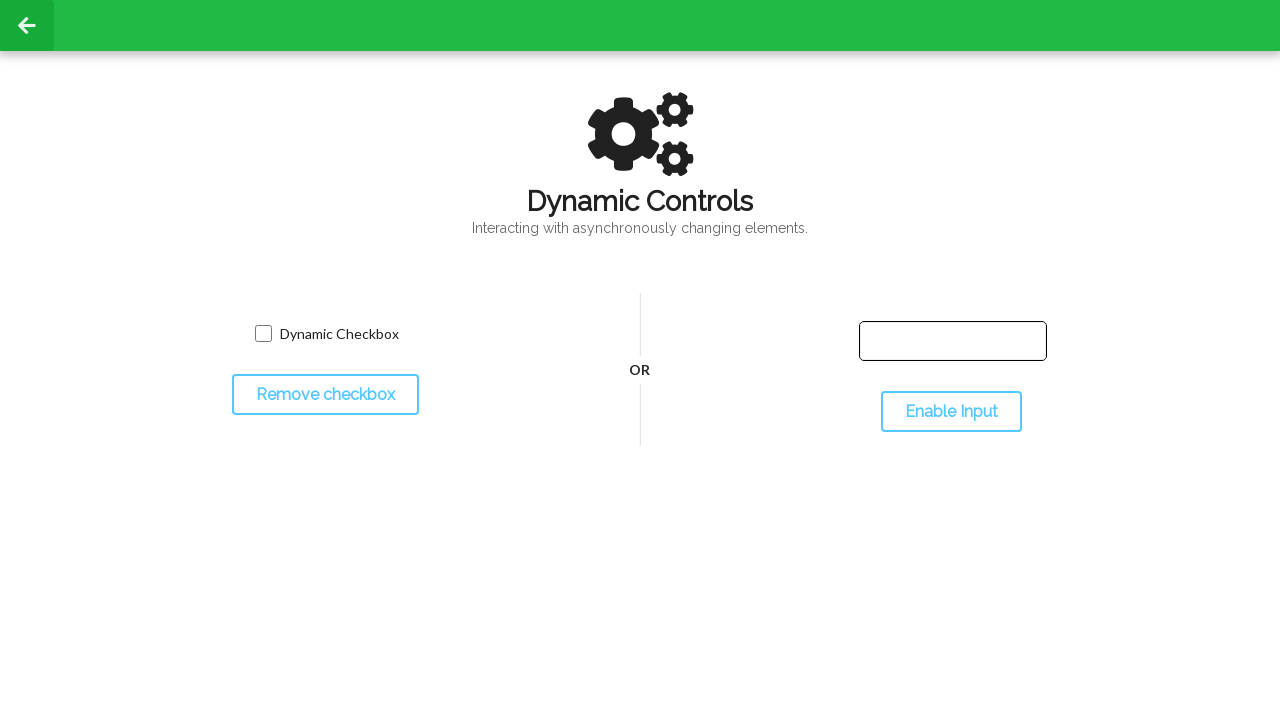

Located text input field
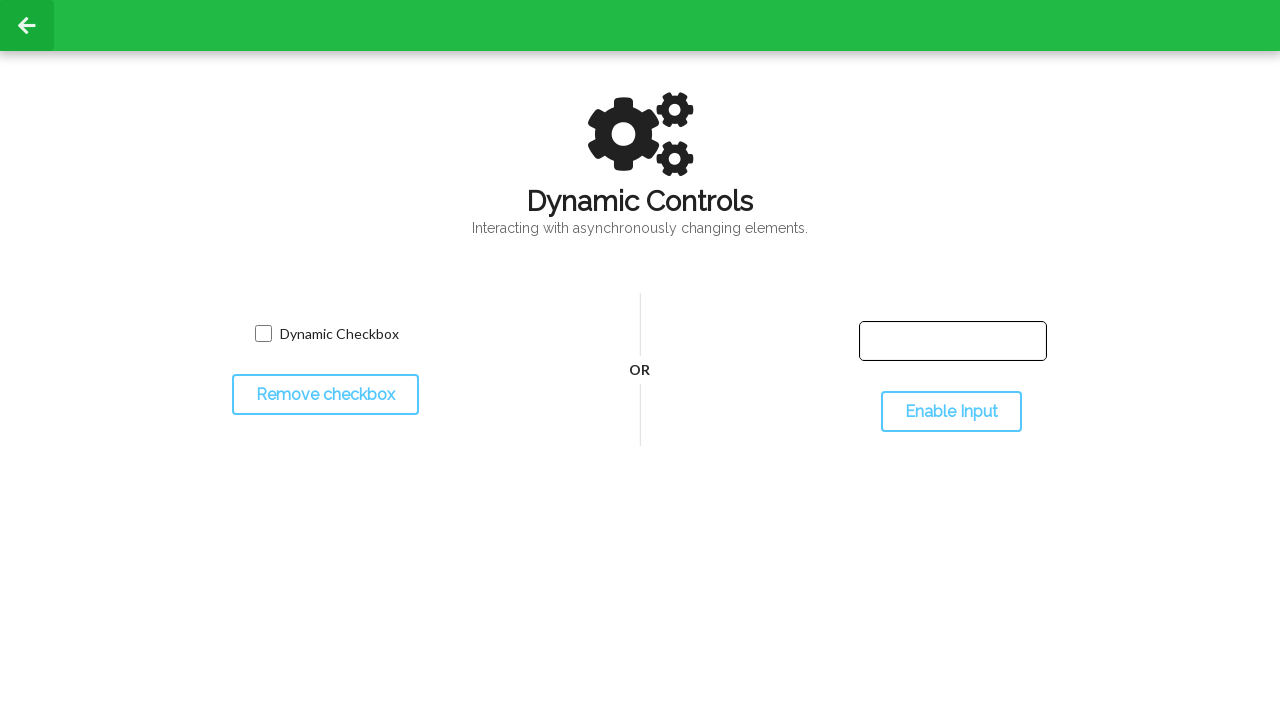

Checked initial enabled state: False
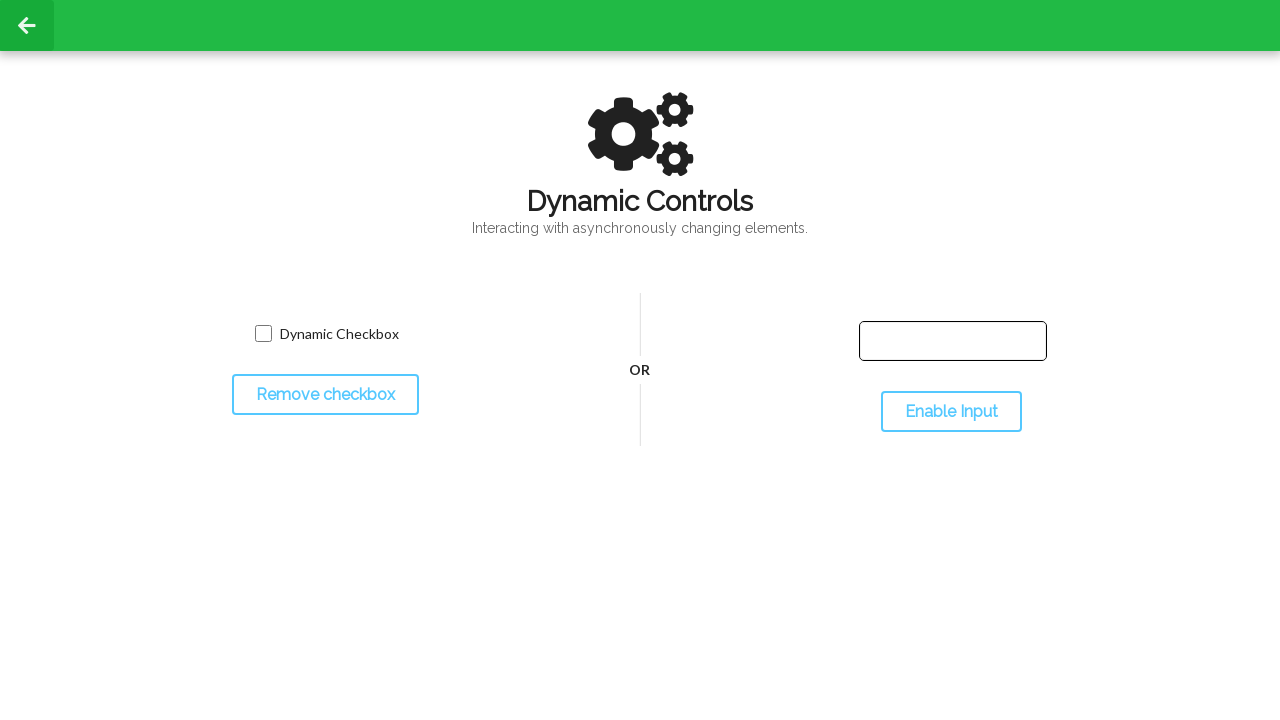

Clicked toggle button to change input state at (951, 412) on #toggleInput
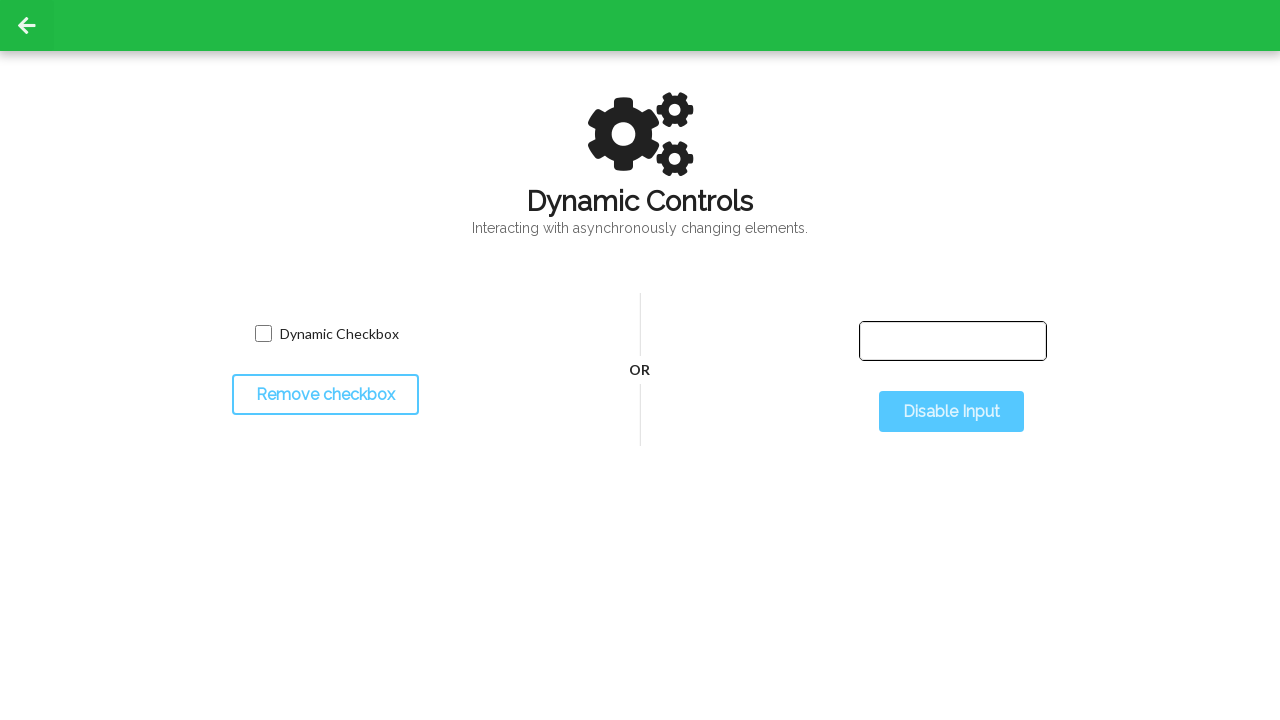

Waited 500ms for state change to take effect
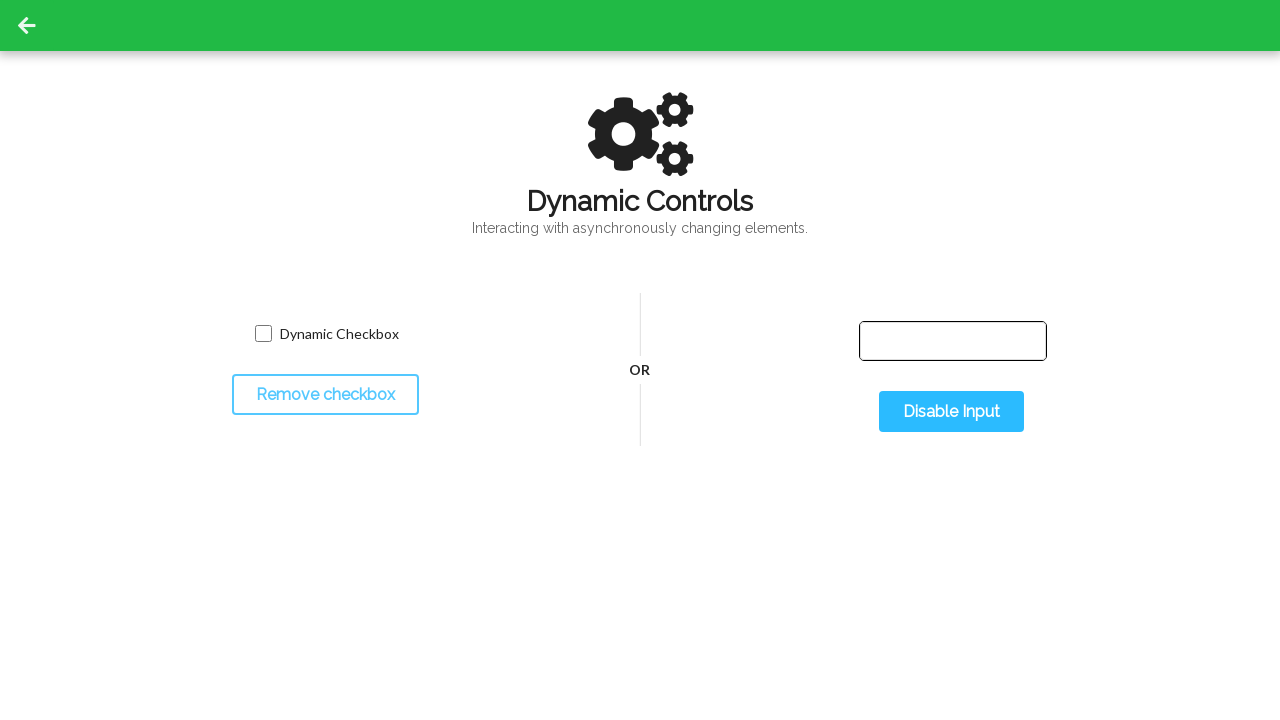

Checked new enabled state: True
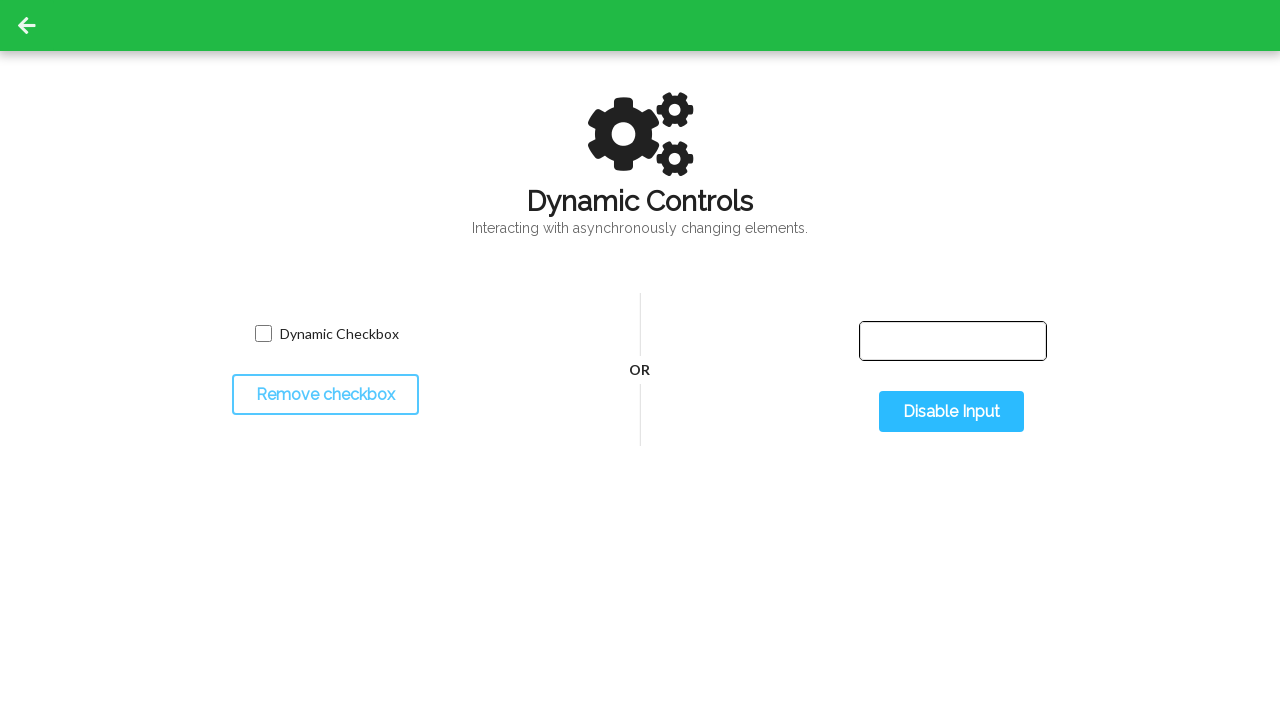

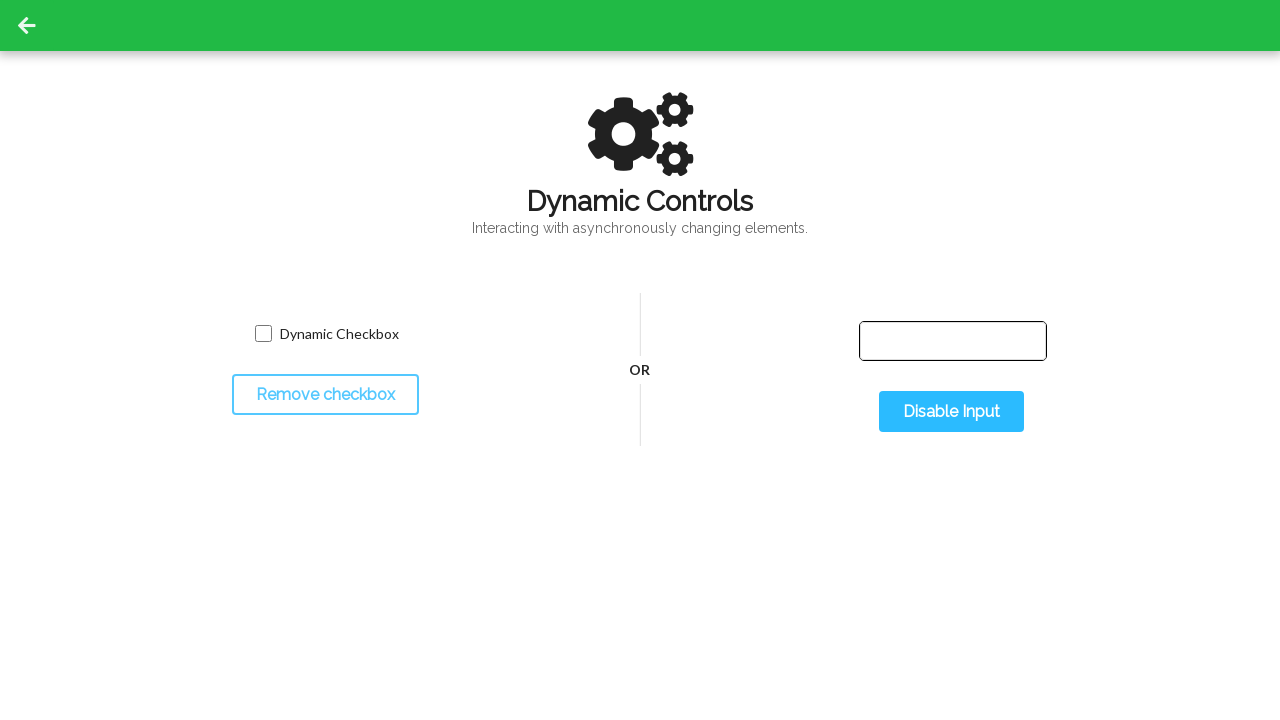